Tests JavaScript alert handling by clicking a button that triggers an alert, accepting it, and verifying the success message is displayed

Starting URL: http://practice.cydeo.com/javascript_alerts

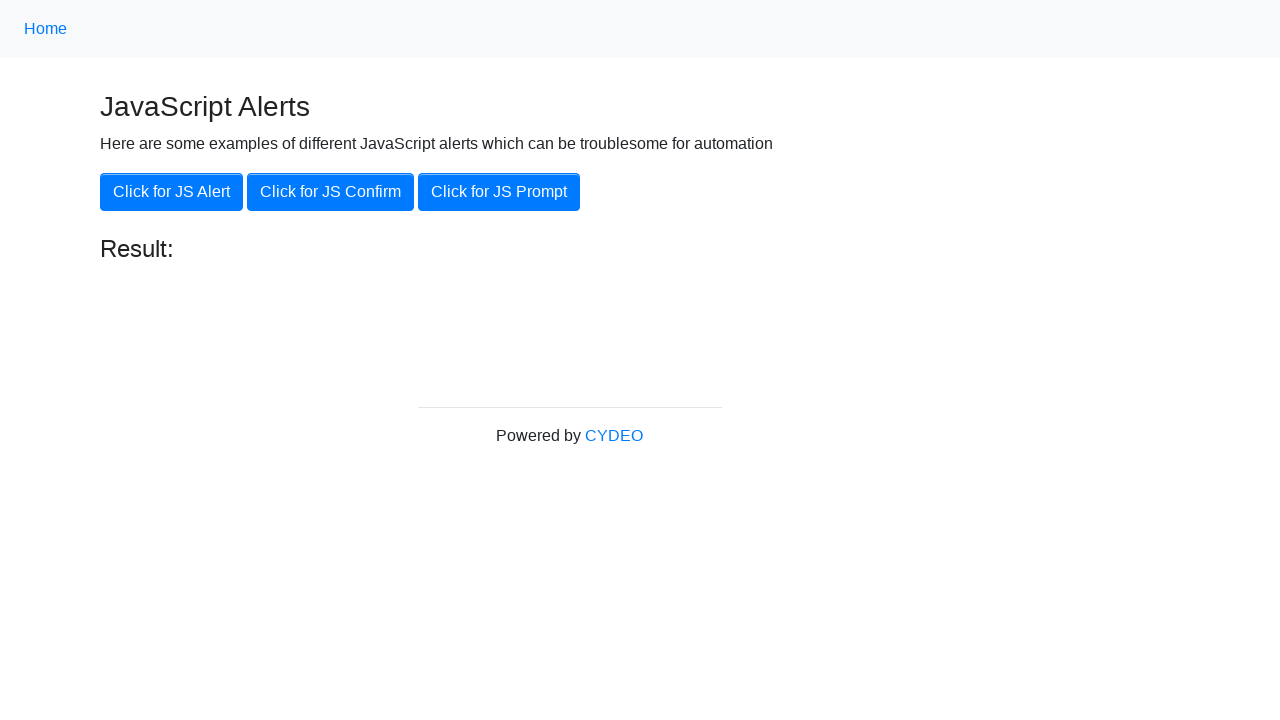

Clicked button to trigger JavaScript alert at (172, 192) on xpath=//button[@onclick='jsAlert()']
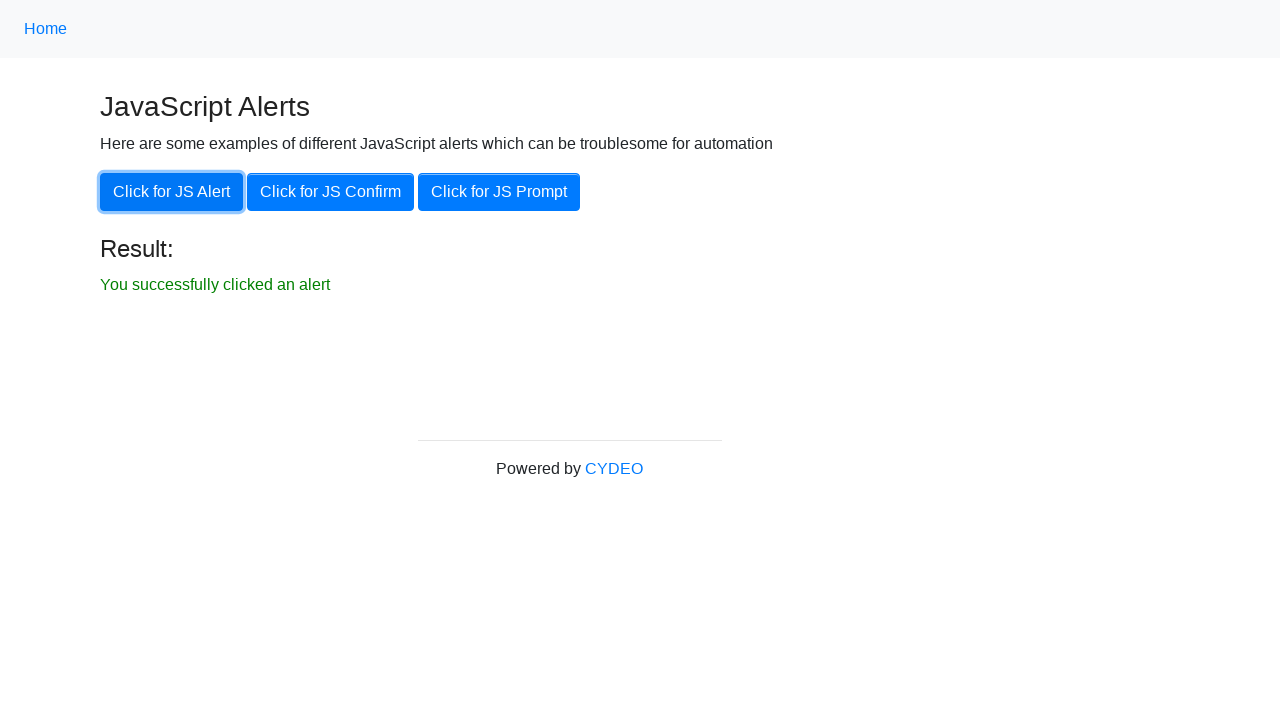

Set up dialog handler to accept alerts
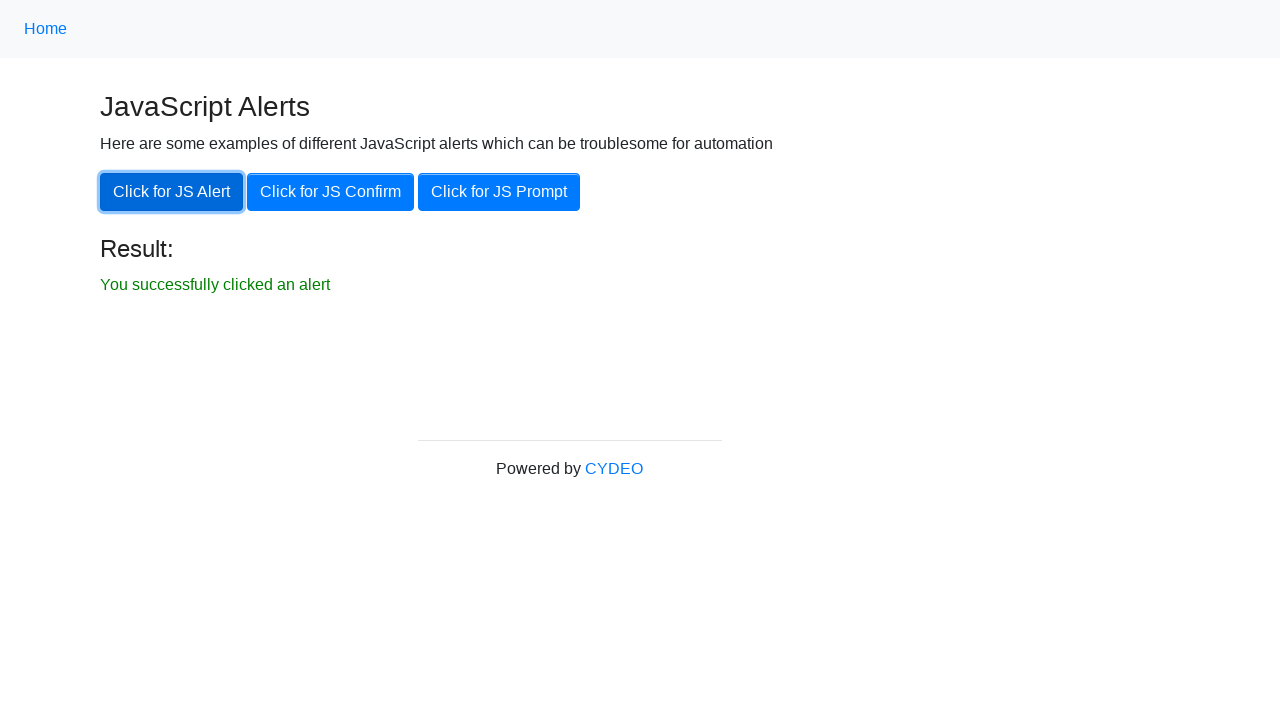

Success message displayed after accepting alert
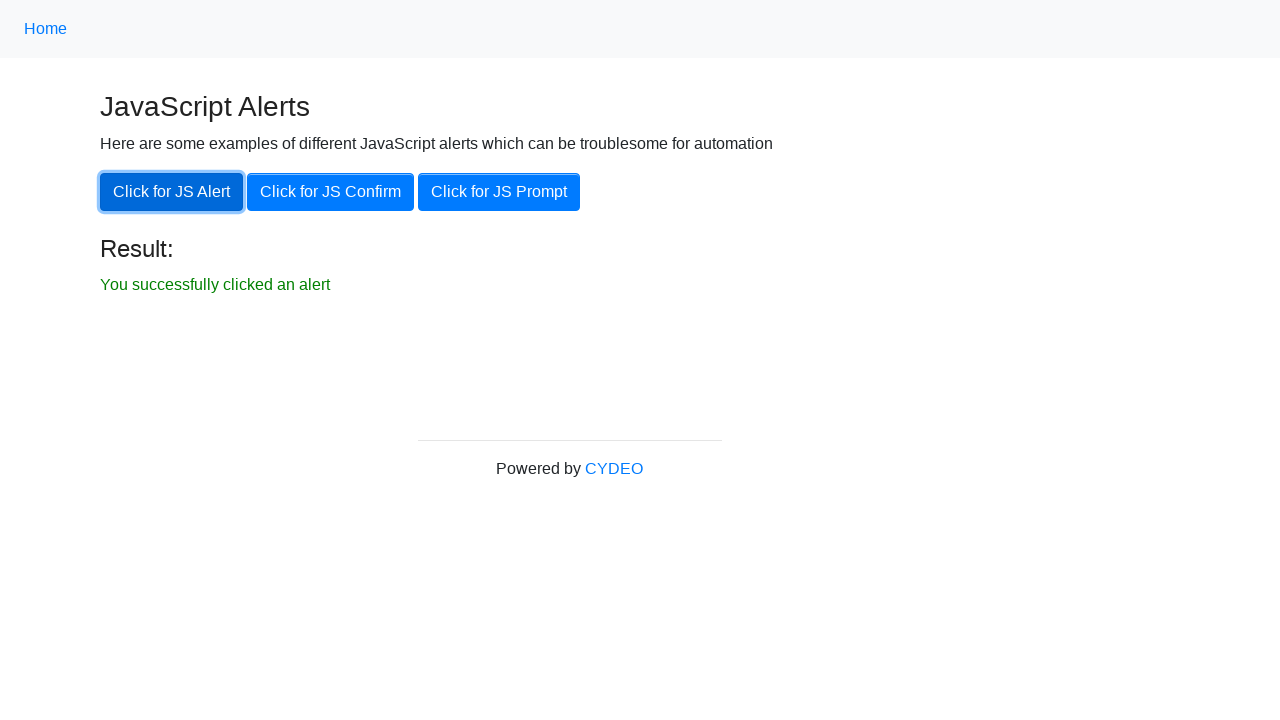

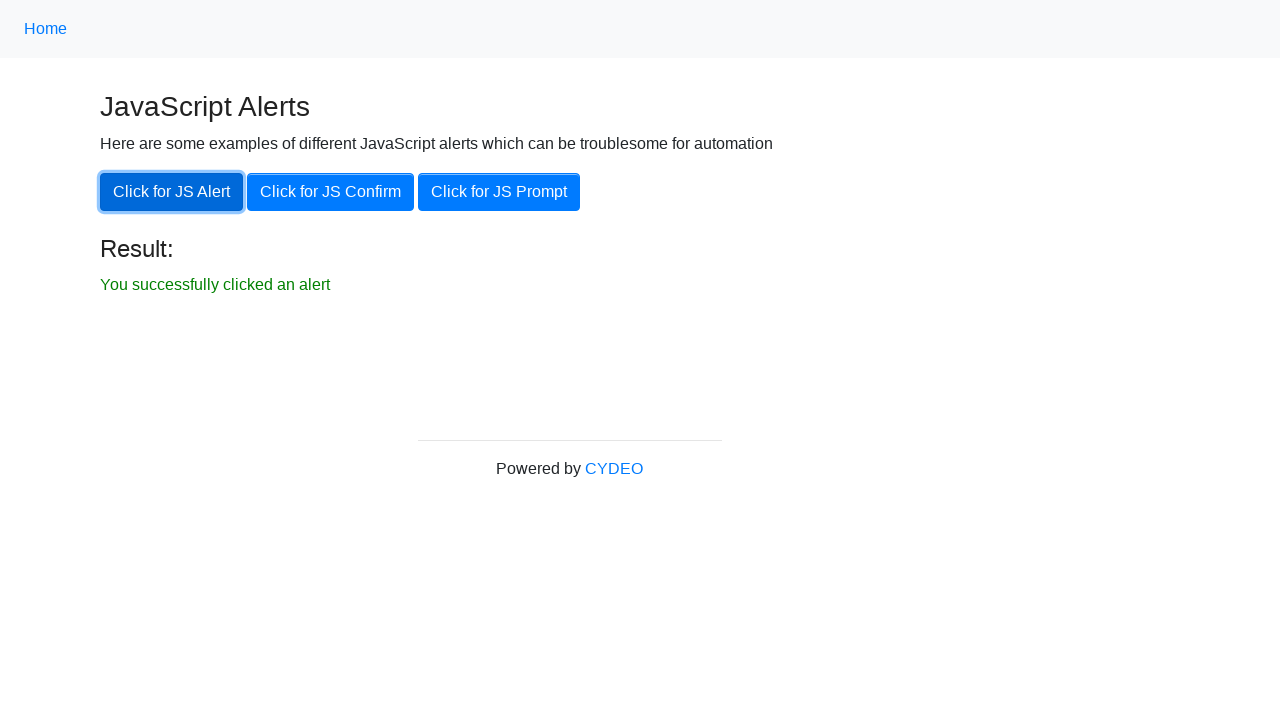